Tests clearing the complete state of all items by checking and unchecking the toggle all

Starting URL: https://demo.playwright.dev/todomvc

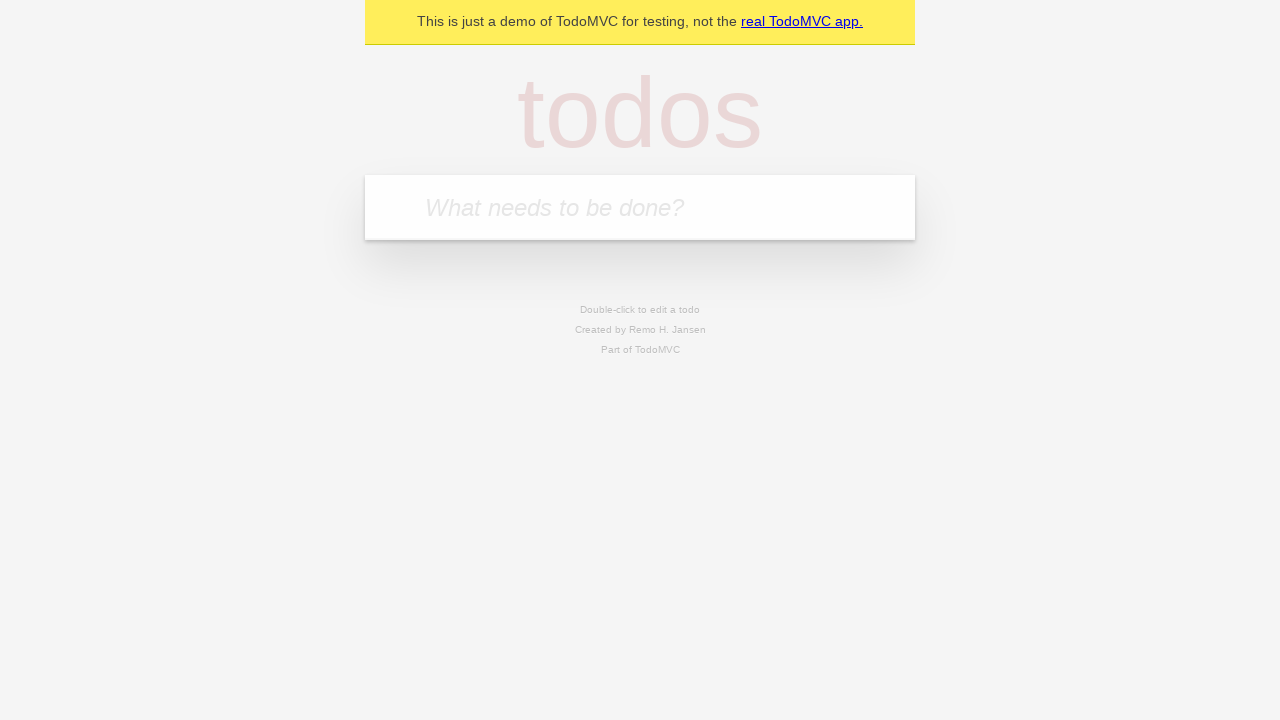

Navigated to TodoMVC demo page
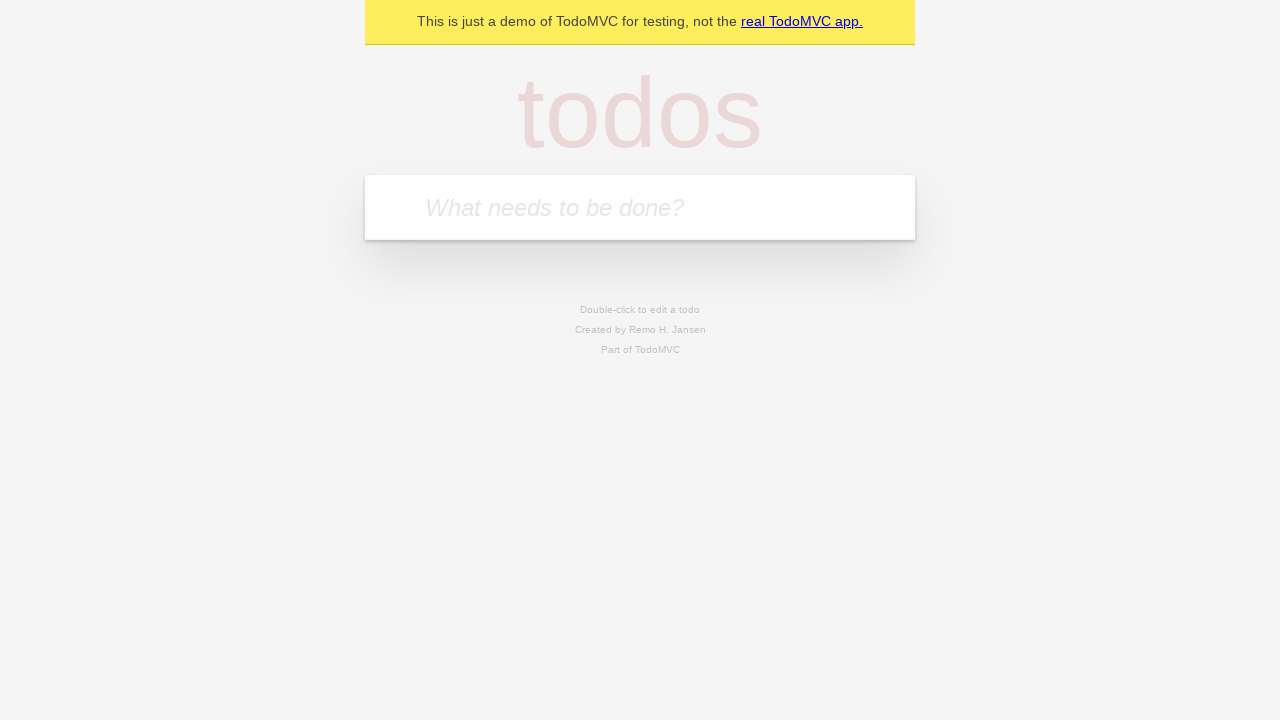

Located the 'What needs to be done?' input field
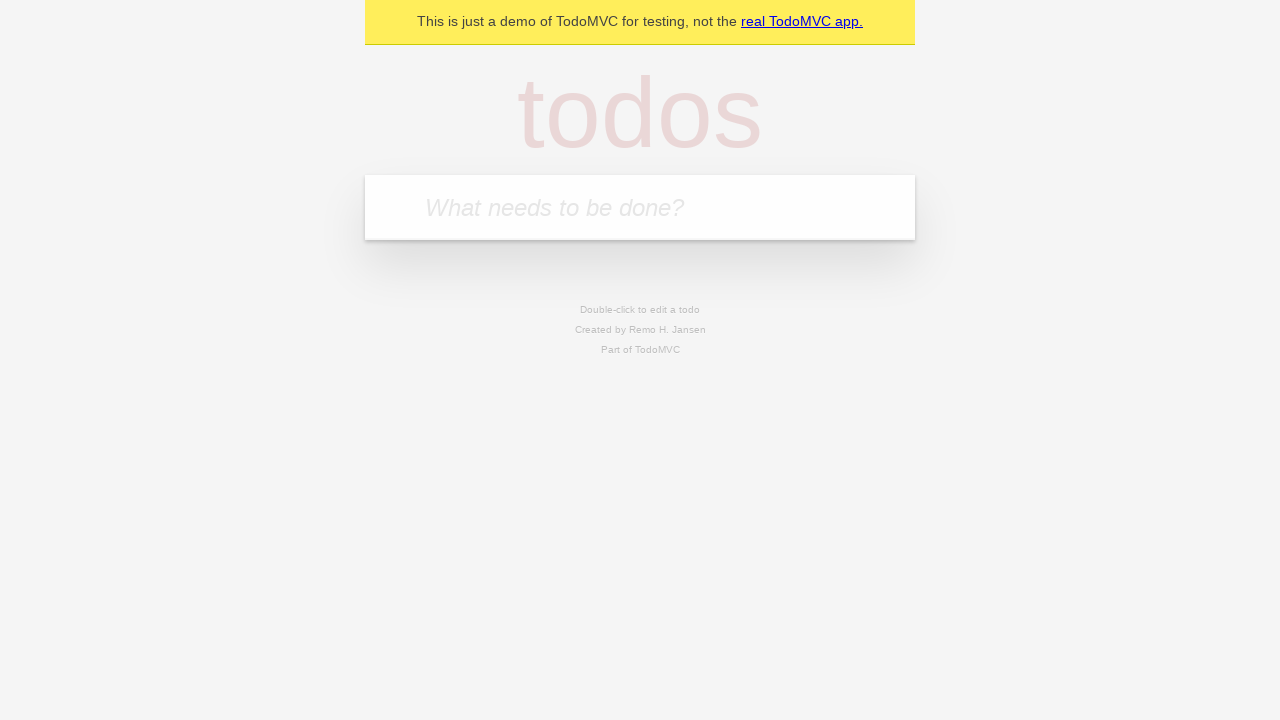

Filled todo input with 'buy some cheese' on internal:attr=[placeholder="What needs to be done?"i]
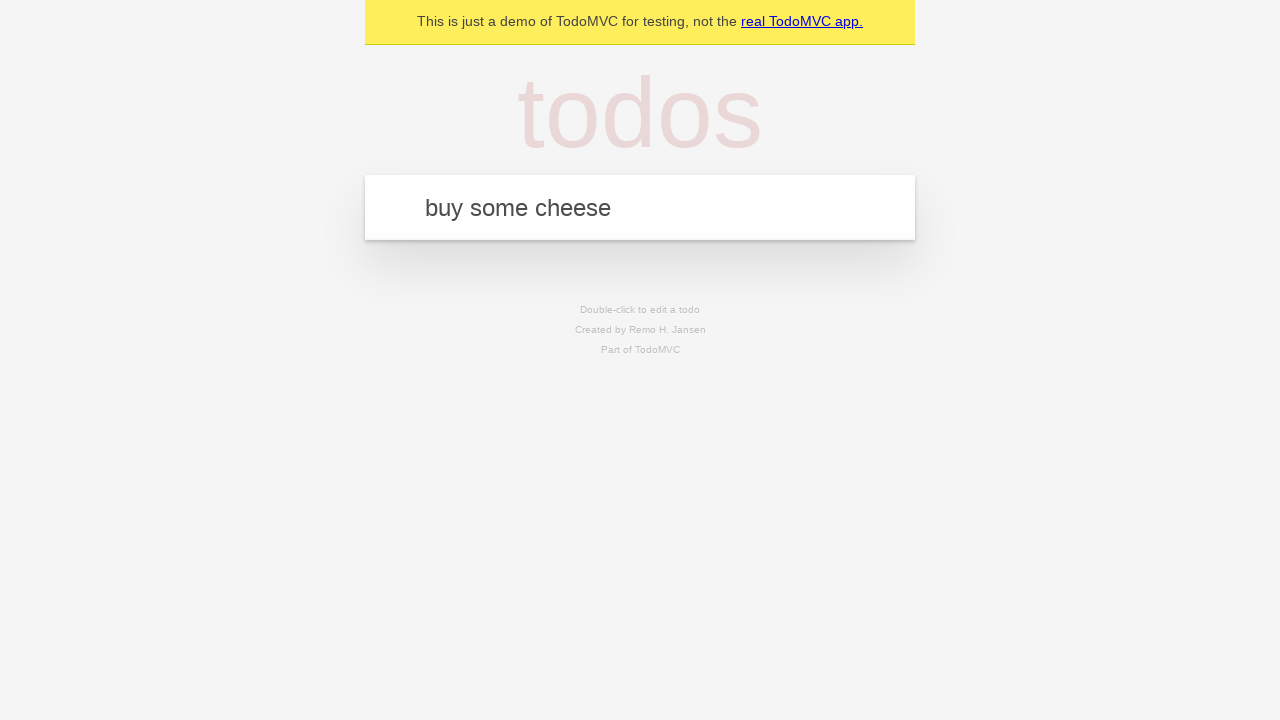

Pressed Enter to create todo 'buy some cheese' on internal:attr=[placeholder="What needs to be done?"i]
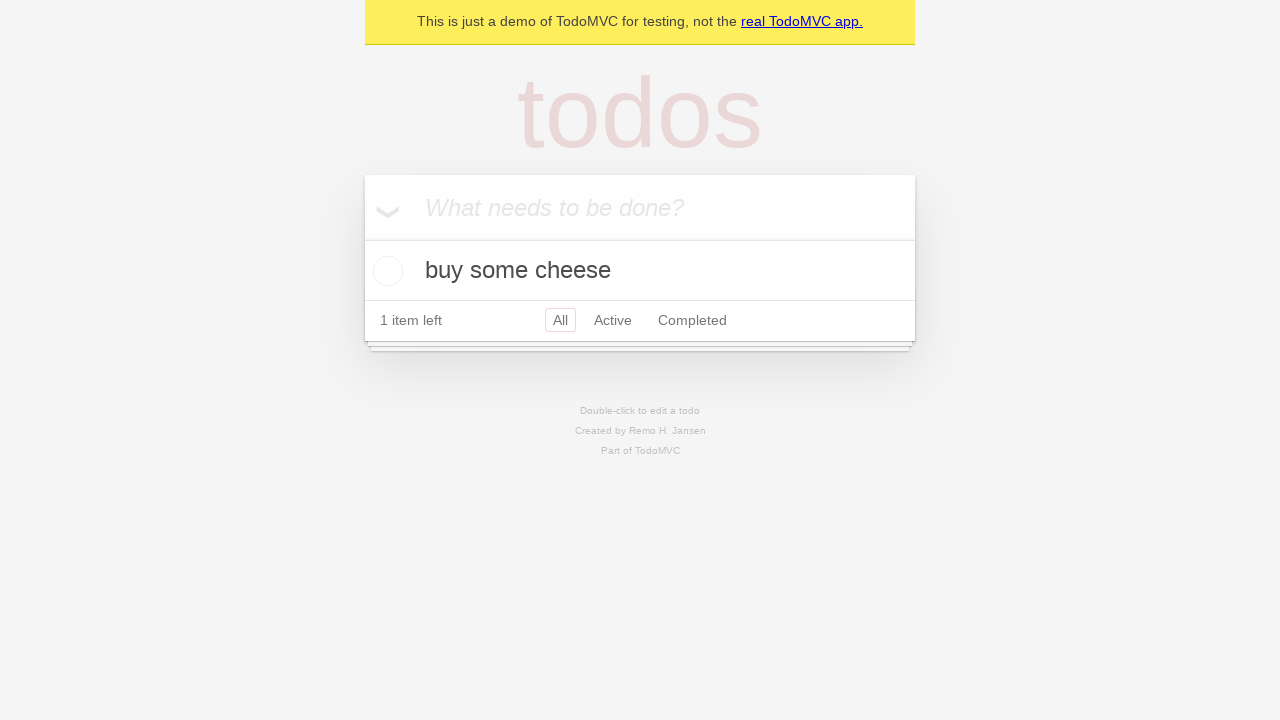

Filled todo input with 'feed the cat' on internal:attr=[placeholder="What needs to be done?"i]
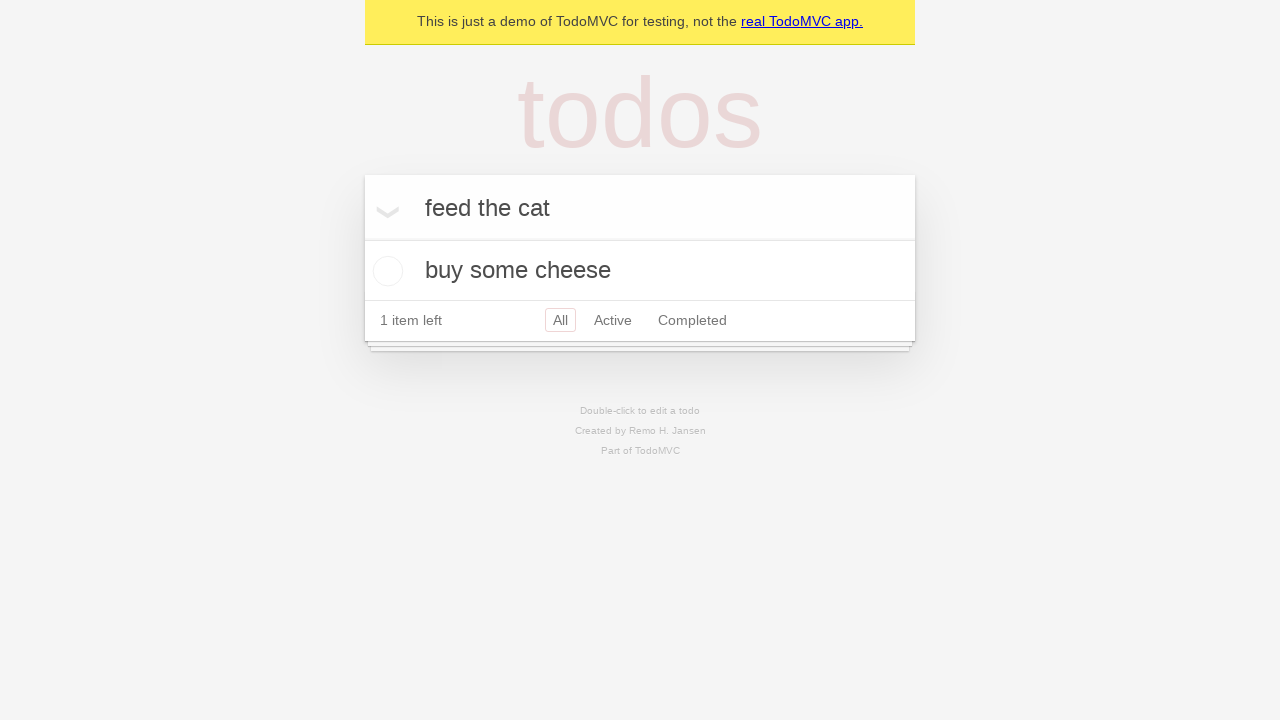

Pressed Enter to create todo 'feed the cat' on internal:attr=[placeholder="What needs to be done?"i]
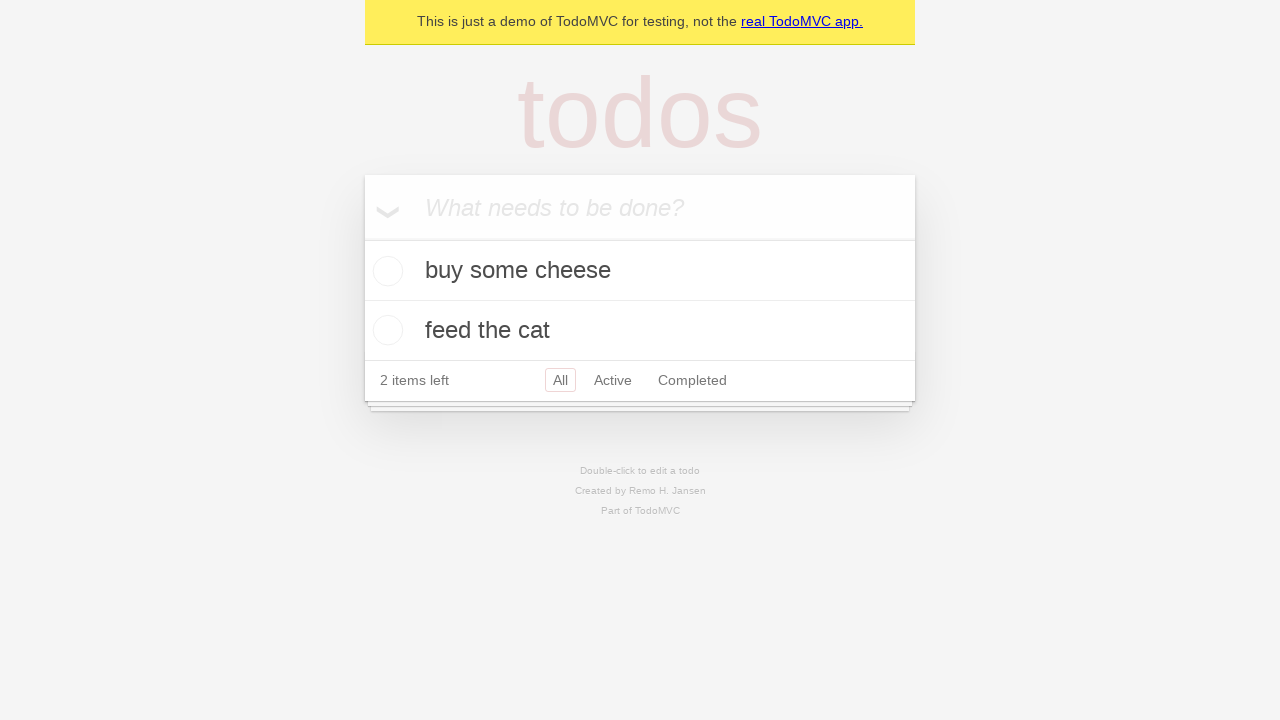

Filled todo input with 'book a doctors appointment' on internal:attr=[placeholder="What needs to be done?"i]
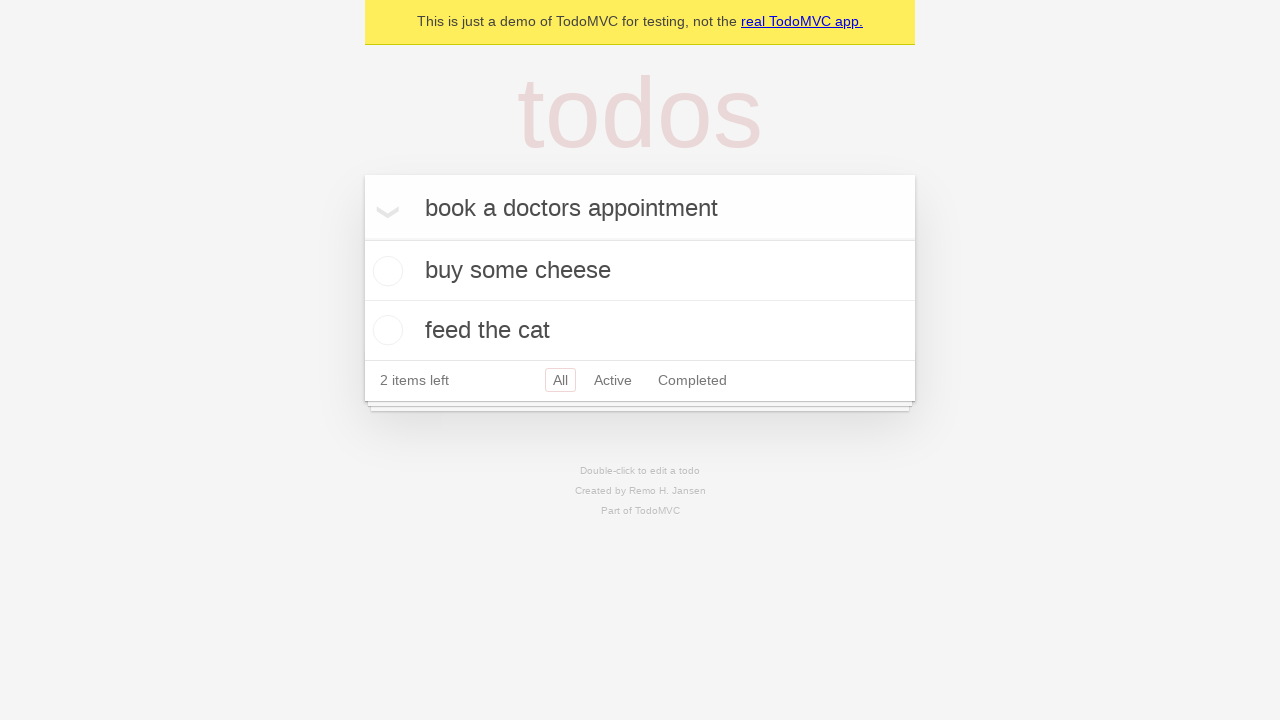

Pressed Enter to create todo 'book a doctors appointment' on internal:attr=[placeholder="What needs to be done?"i]
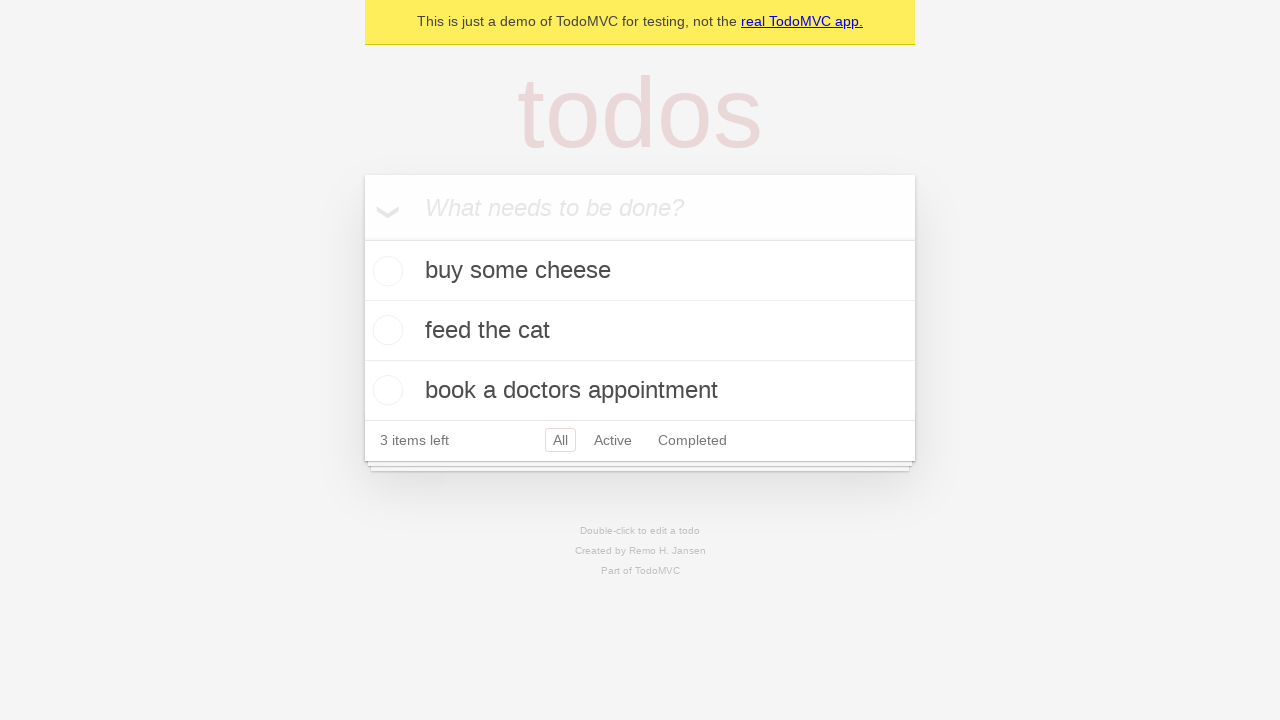

Located the 'Mark all as complete' toggle
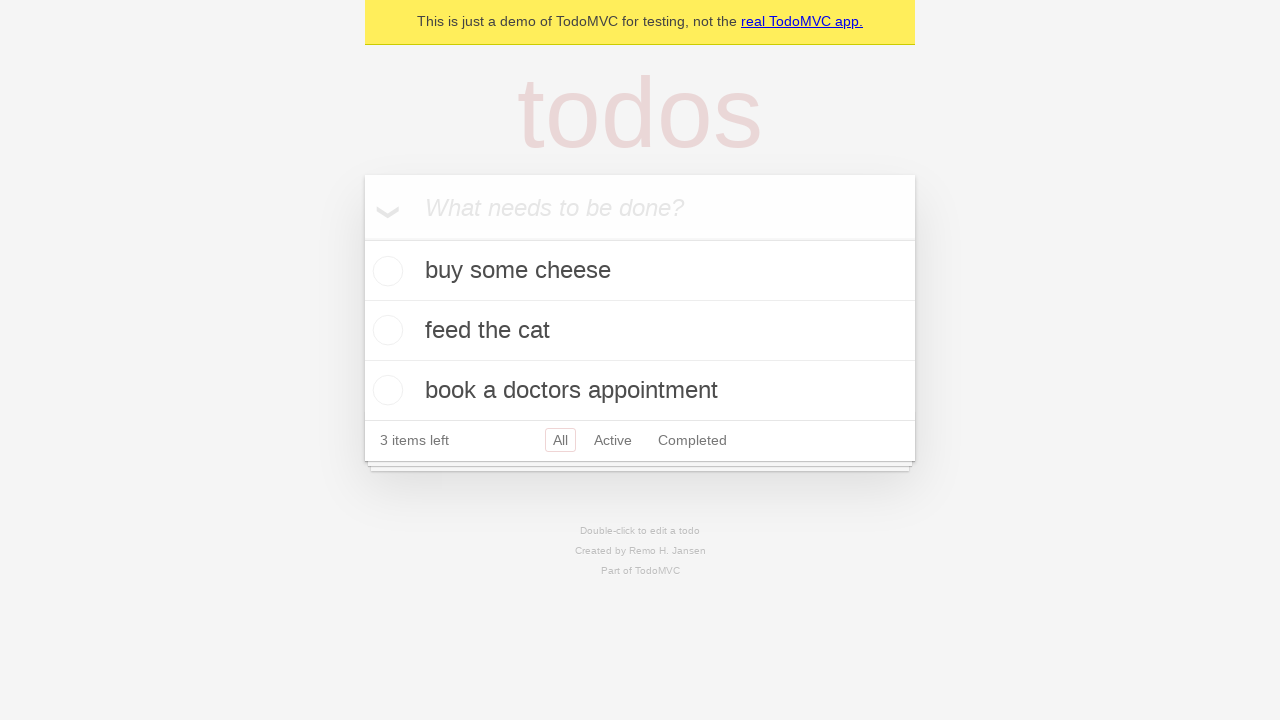

Checked the 'Mark all as complete' toggle to mark all items as complete at (362, 238) on internal:label="Mark all as complete"i
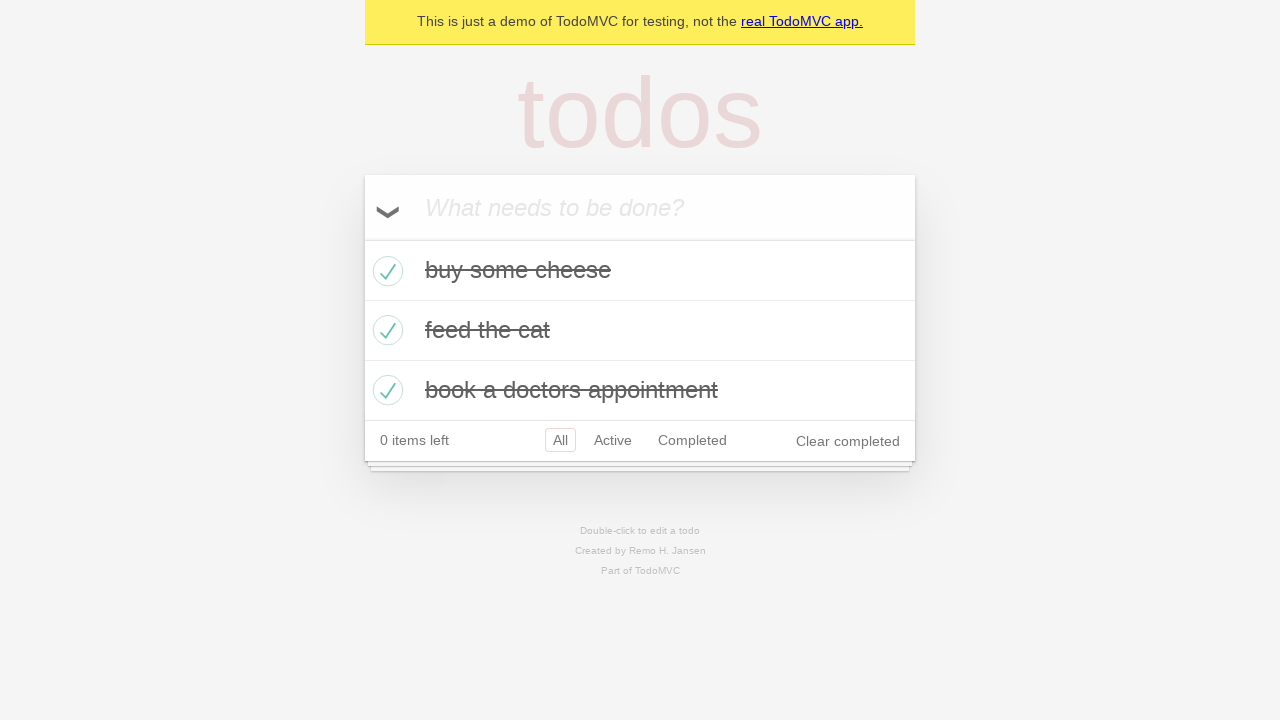

Unchecked the 'Mark all as complete' toggle to clear completion state at (362, 238) on internal:label="Mark all as complete"i
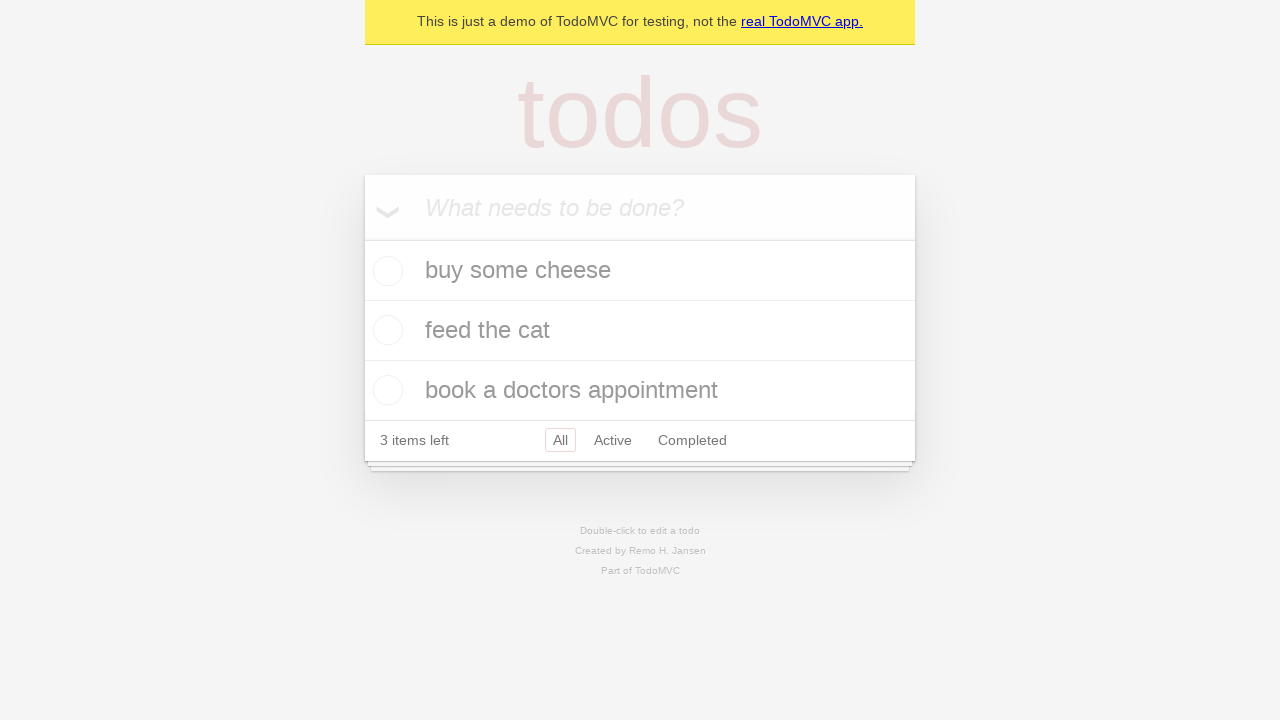

Waited for todo items to be present in the DOM
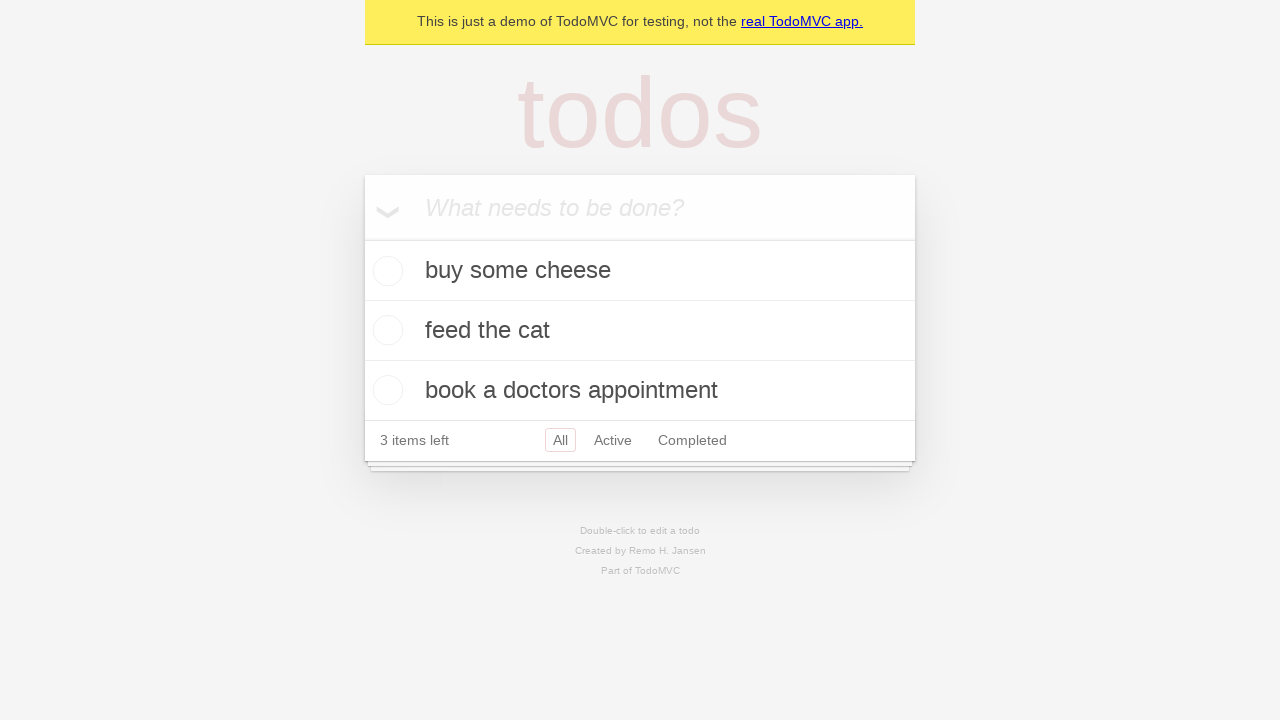

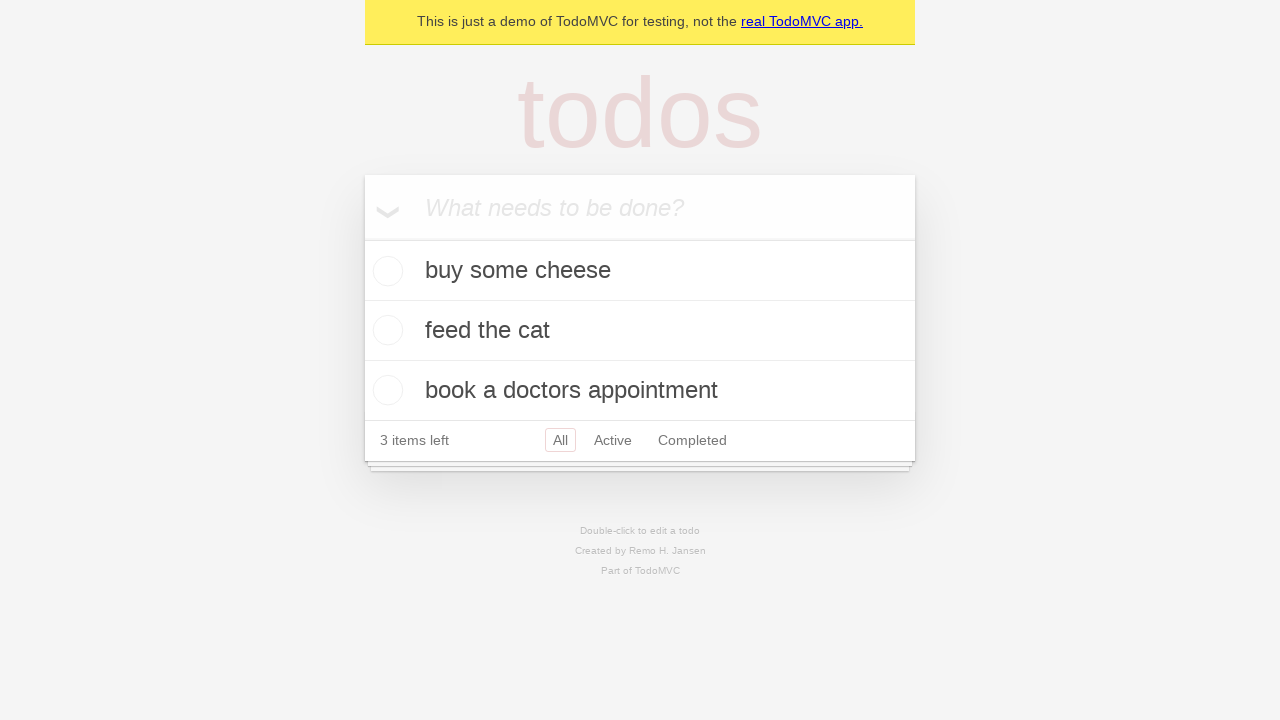